Navigates to Airbnb search results page for a destination with specified check-in/check-out dates and guest counts, then verifies that hotel listing cards are displayed.

Starting URL: https://www.airbnb.co.in/s/goa/homes?checkin=2025-02-09&checkout=2025-02-14&adults=2&children=1&query=goa

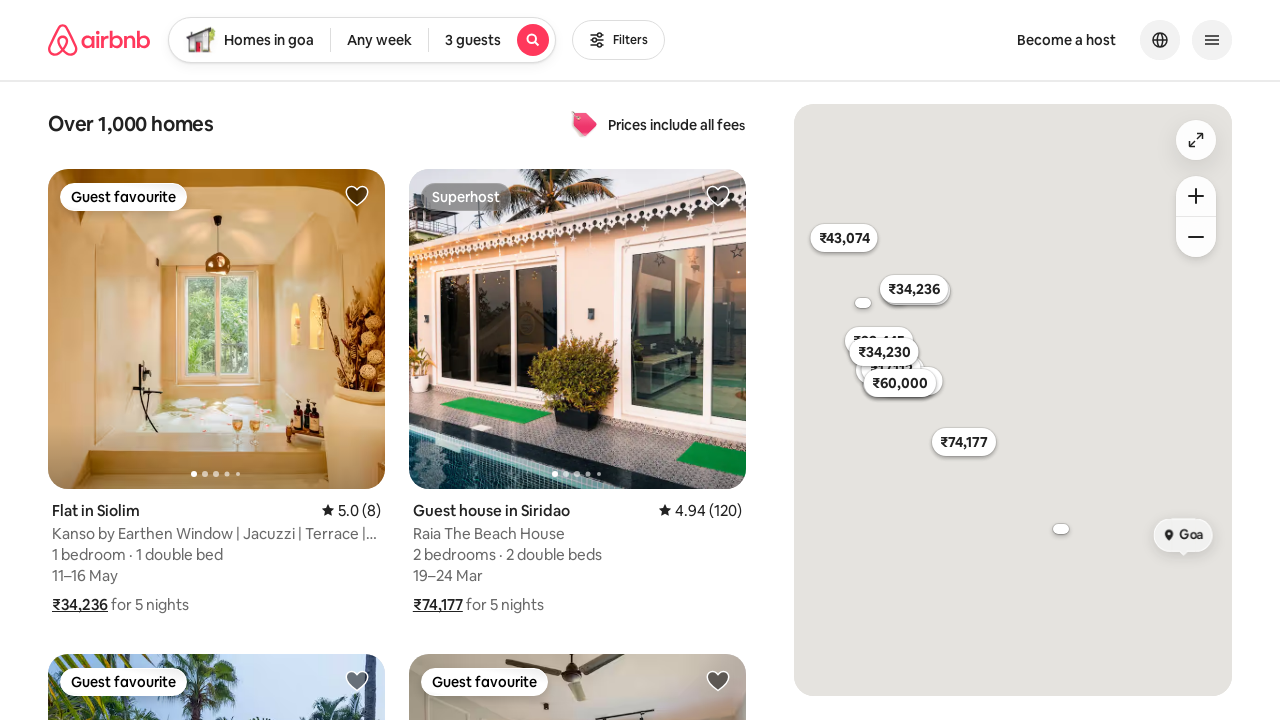

Waited for hotel listing cards to load on Airbnb search results page
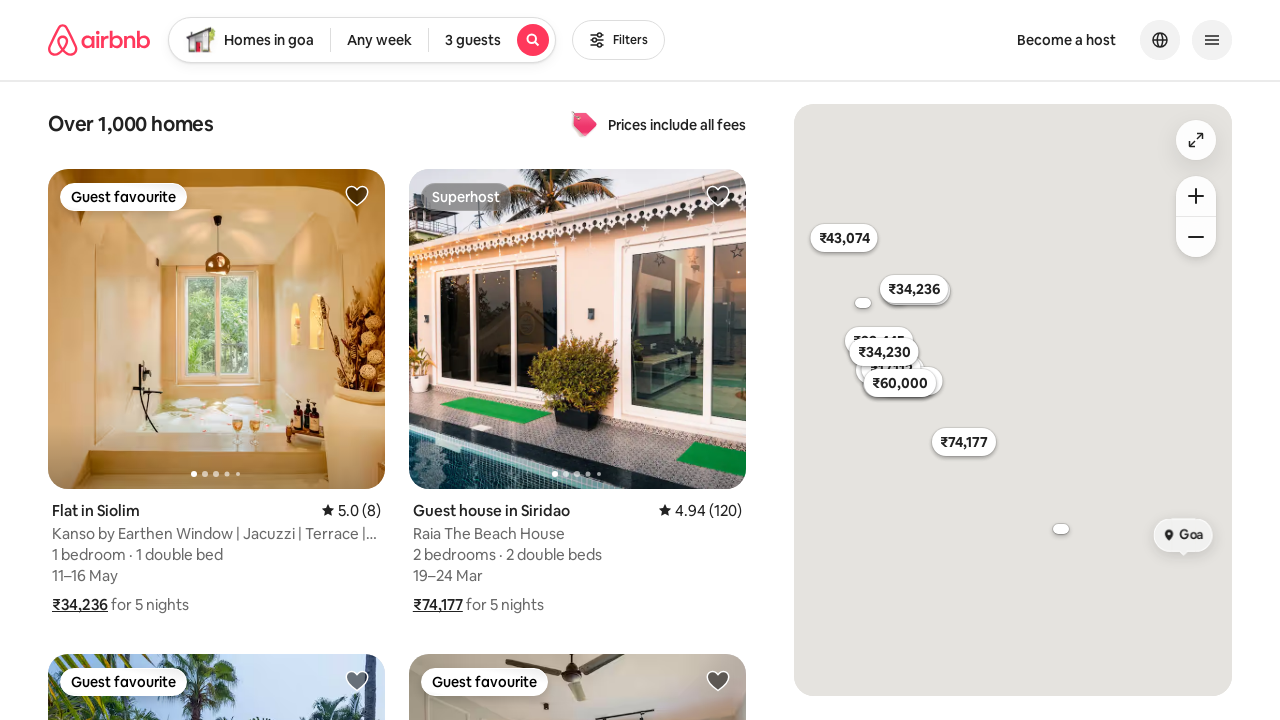

Verified hotel name elements are present in listing cards
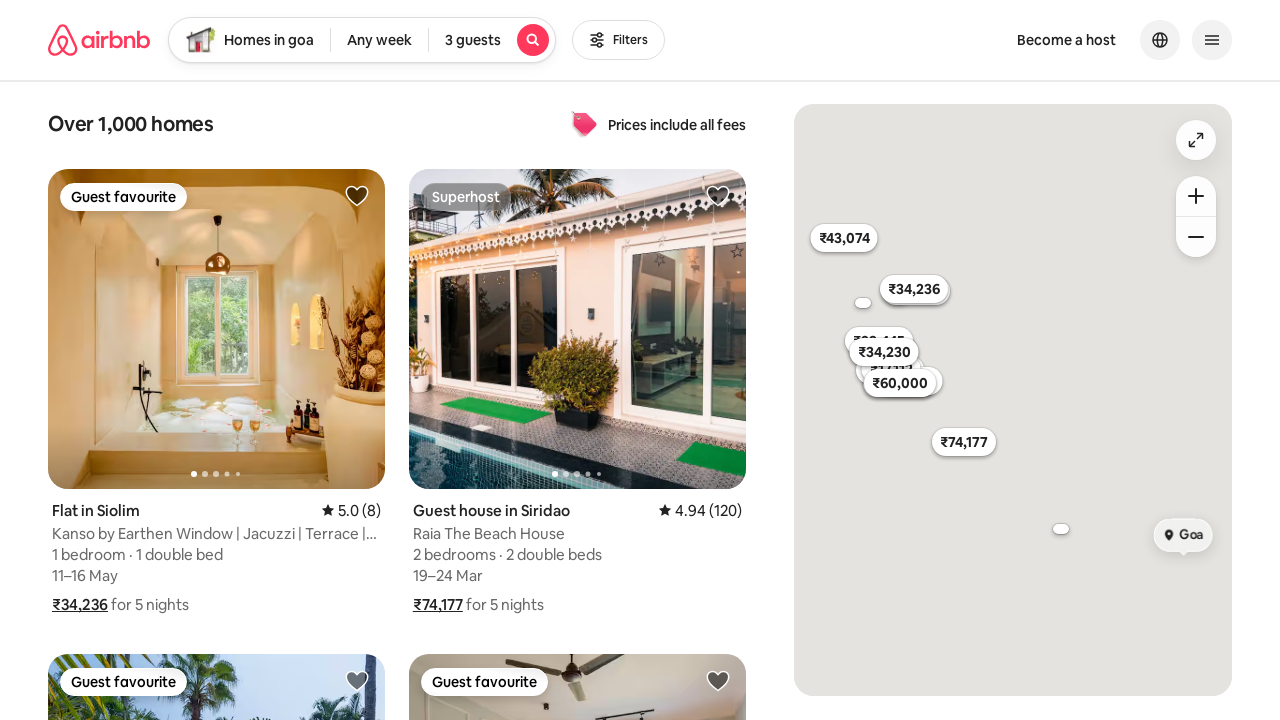

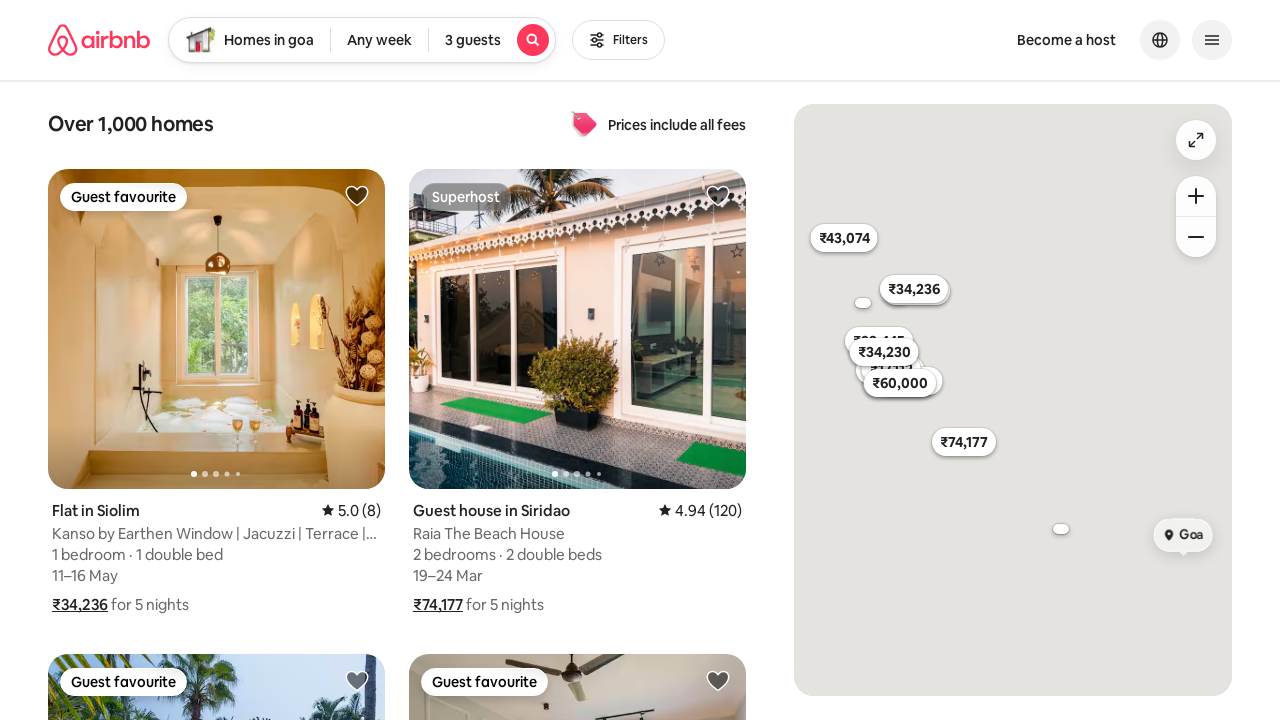